Navigates to the Korean weather service website and waits for the current temperature element to load

Starting URL: https://www.weather.go.kr/w/index.do

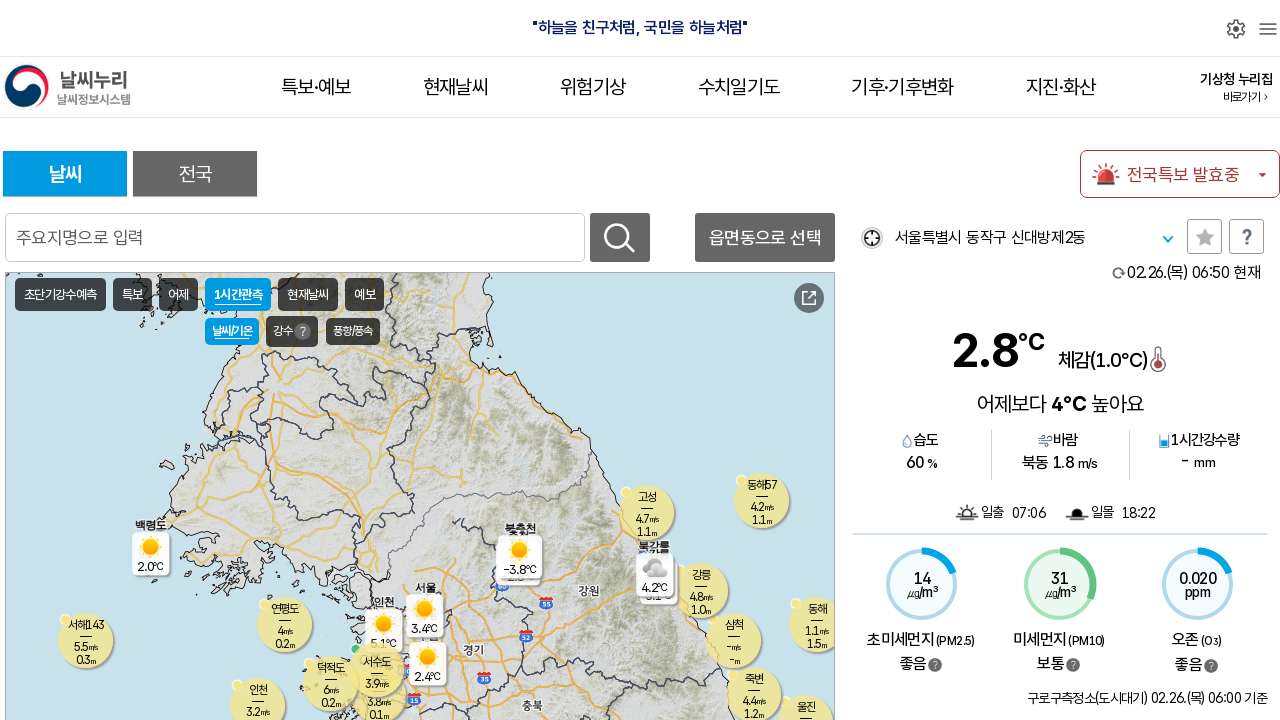

Navigated to Korean weather service website
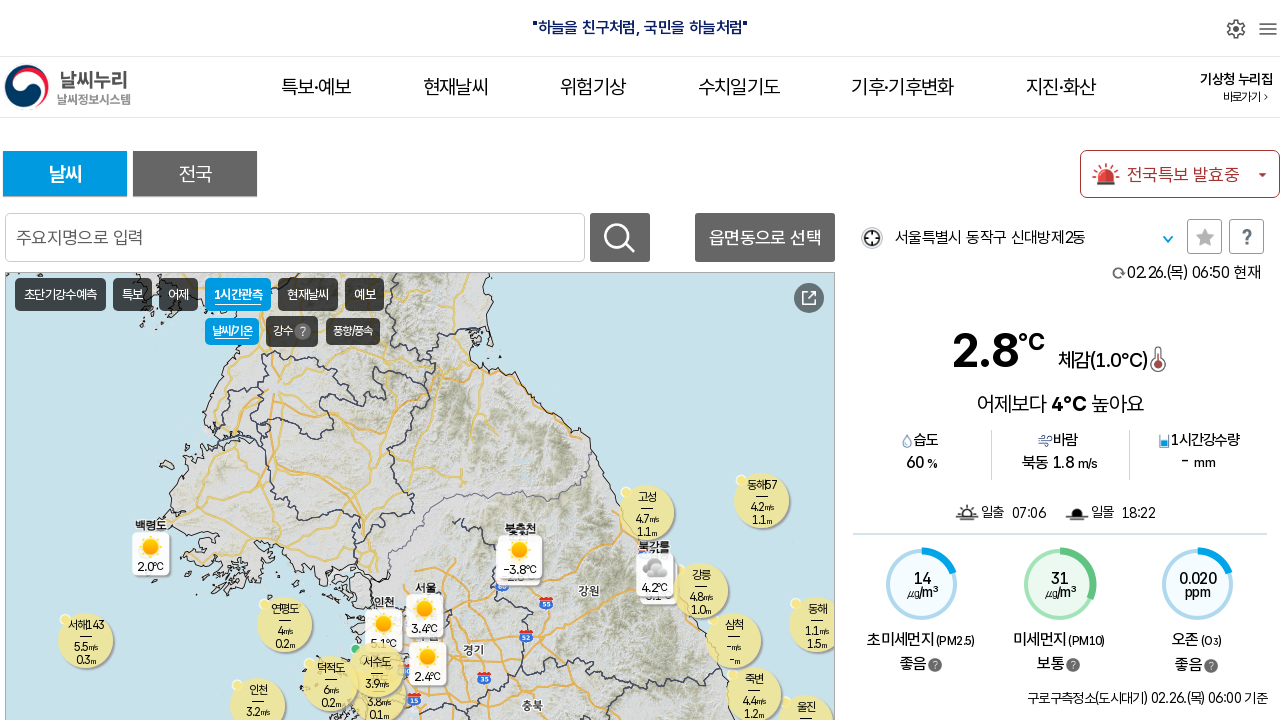

Current temperature element loaded
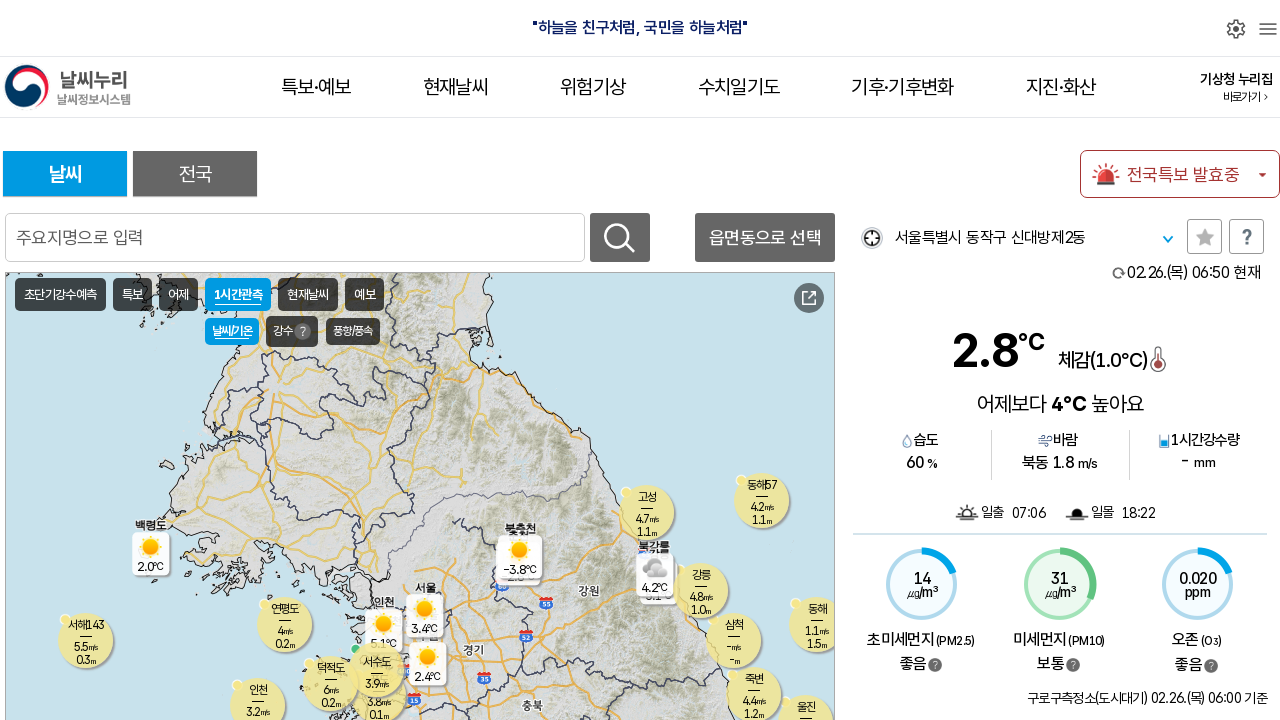

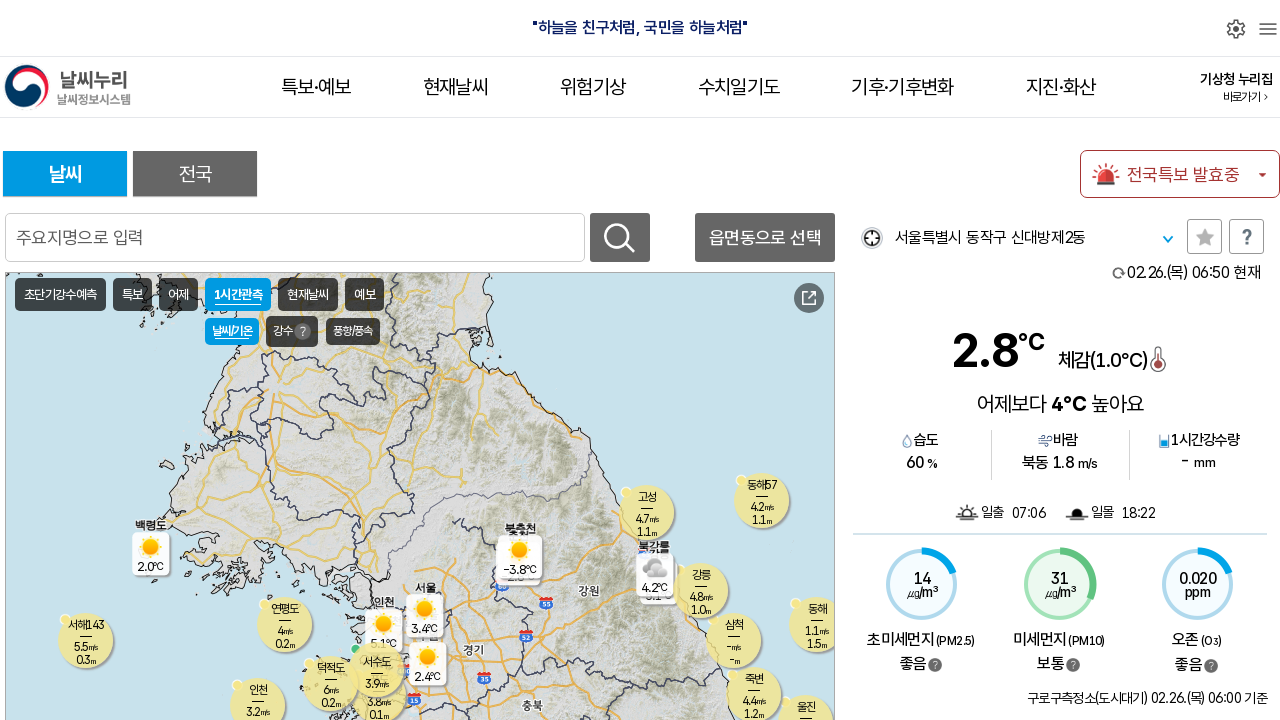